Tests marking individual items as complete by checking their checkboxes

Starting URL: https://demo.playwright.dev/todomvc

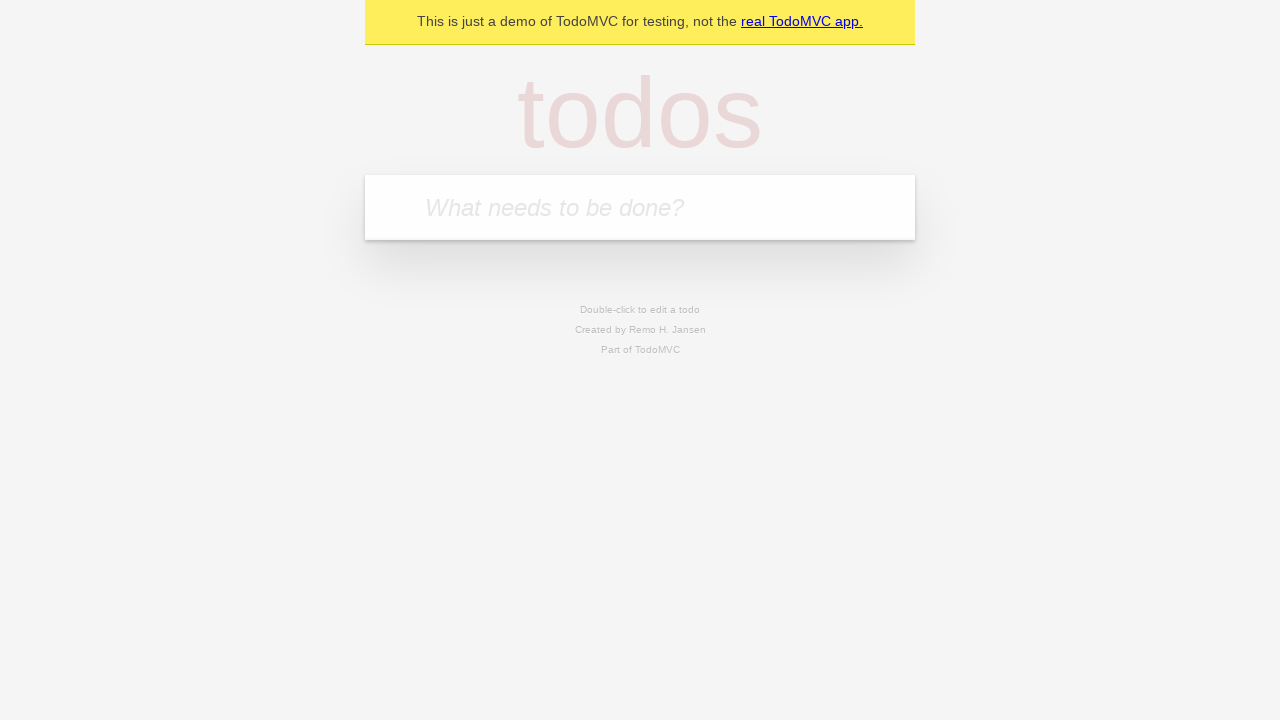

Located the 'What needs to be done?' input field
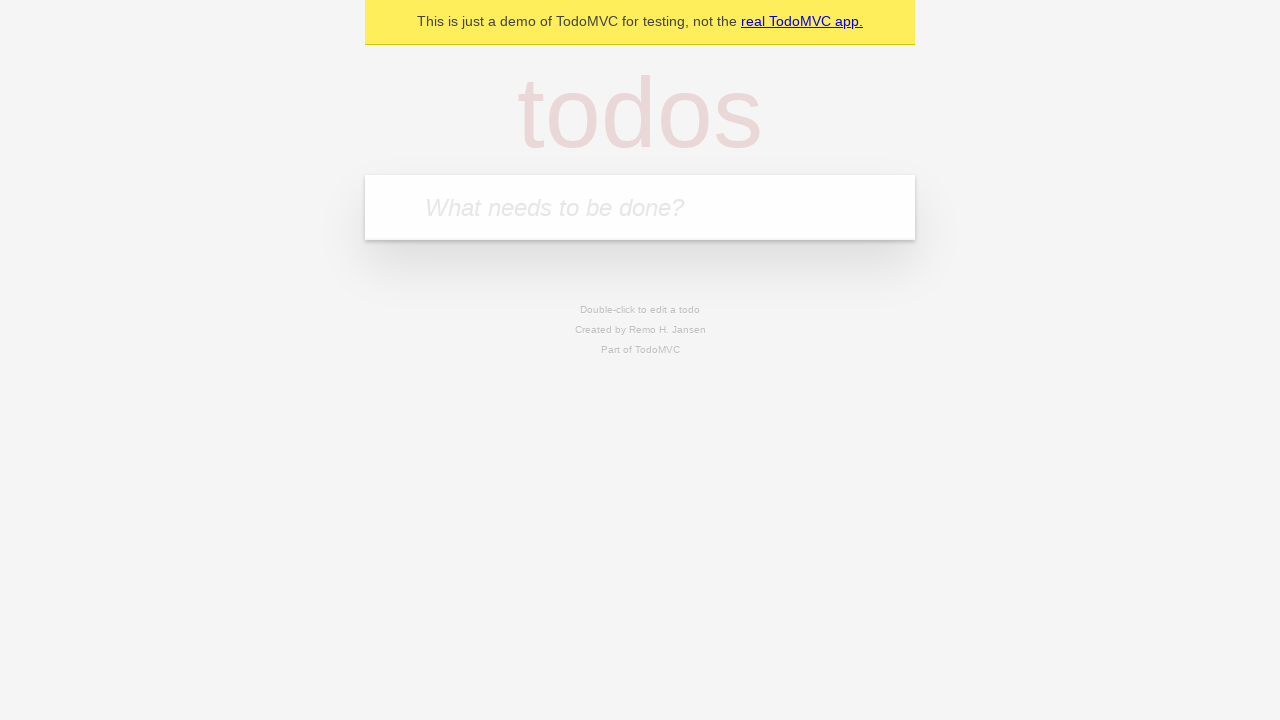

Filled input field with 'buy some cheese' on internal:attr=[placeholder="What needs to be done?"i]
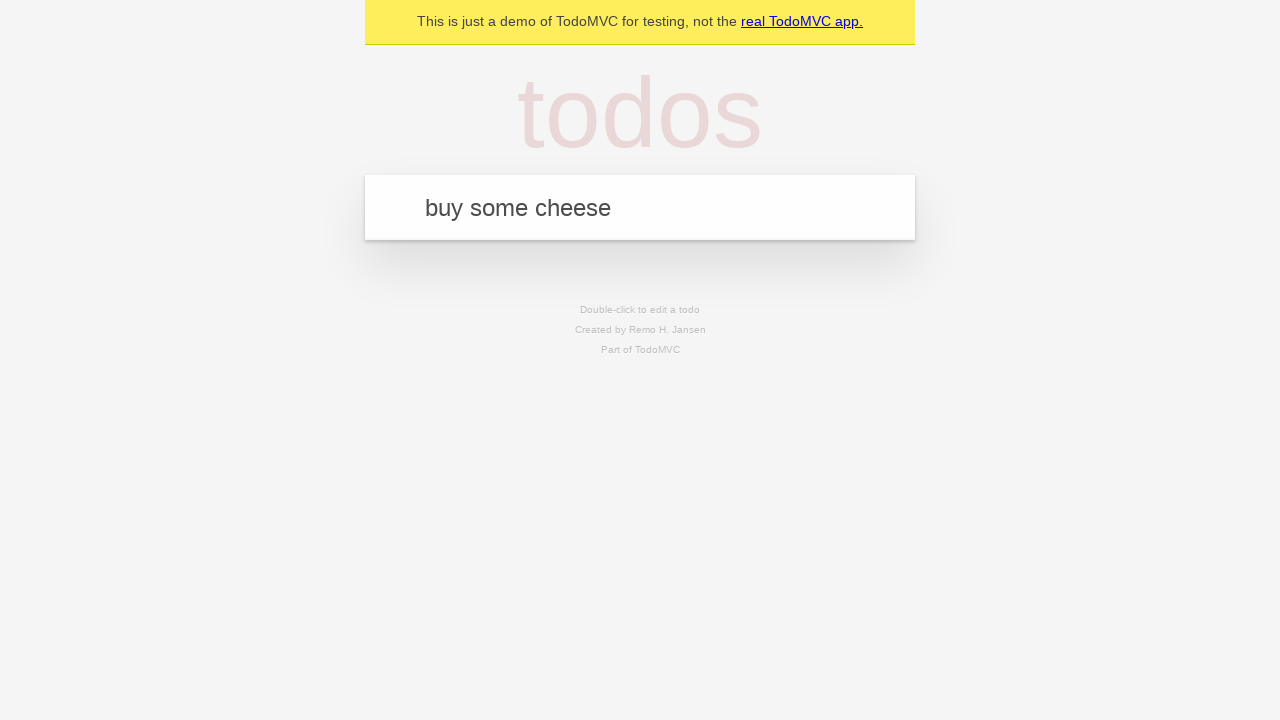

Pressed Enter to create first todo item on internal:attr=[placeholder="What needs to be done?"i]
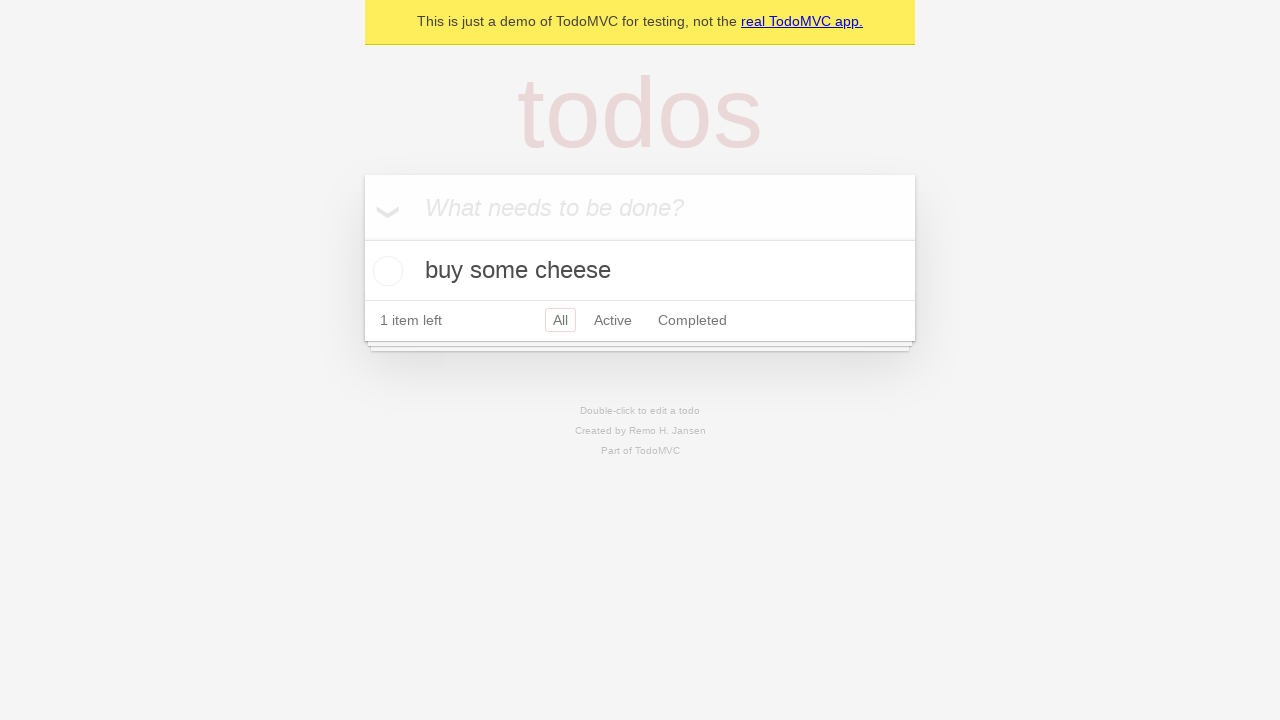

Filled input field with 'feed the cat' on internal:attr=[placeholder="What needs to be done?"i]
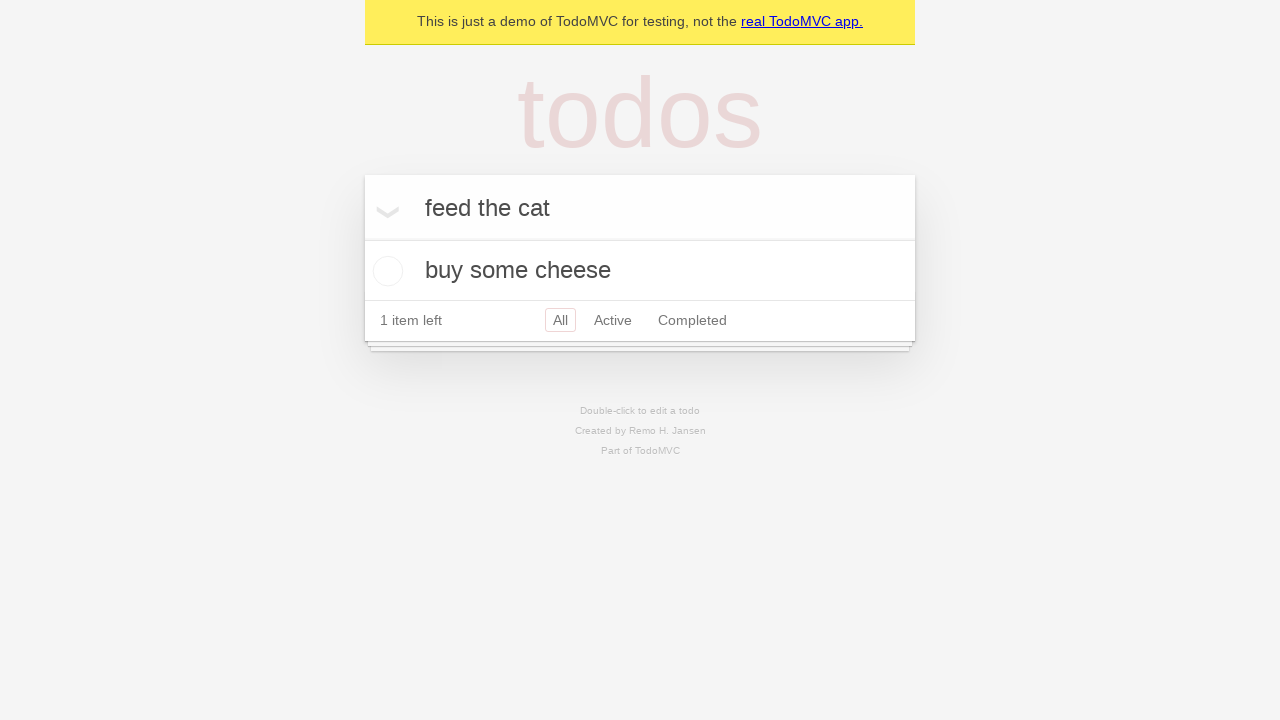

Pressed Enter to create second todo item on internal:attr=[placeholder="What needs to be done?"i]
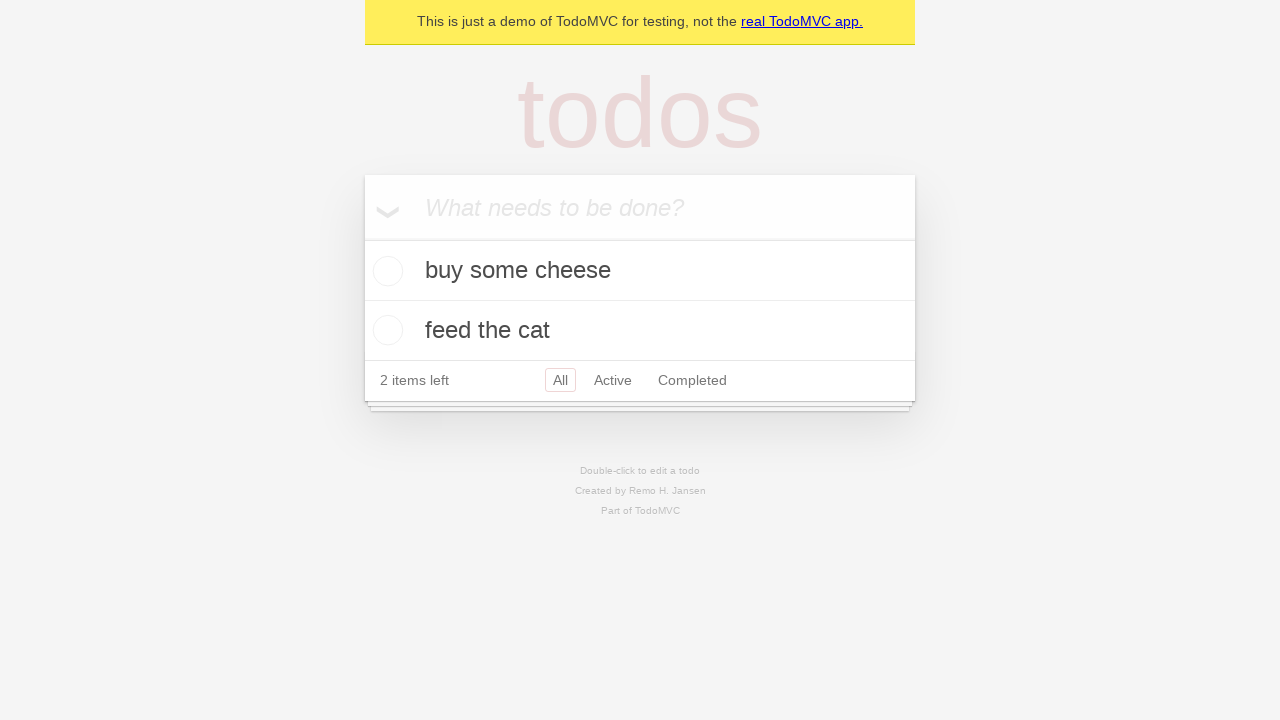

Located the first todo item
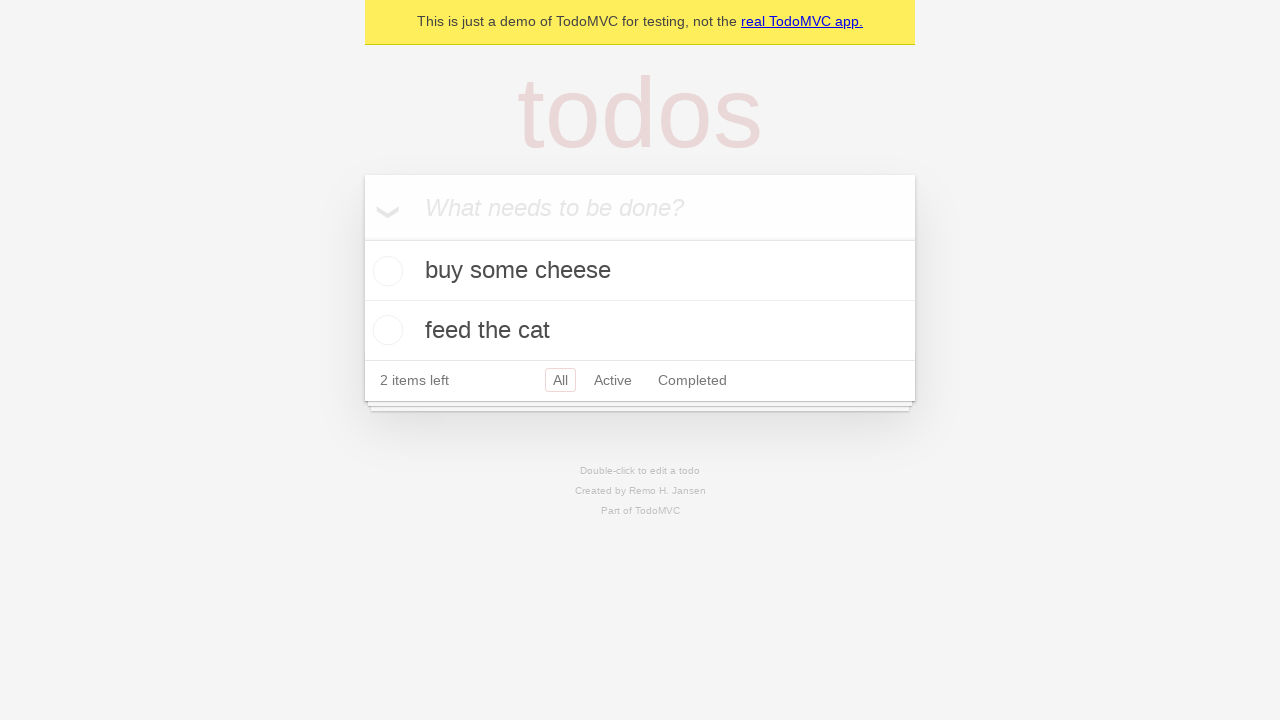

Checked the checkbox for the first todo item 'buy some cheese' at (385, 271) on internal:testid=[data-testid="todo-item"s] >> nth=0 >> internal:role=checkbox
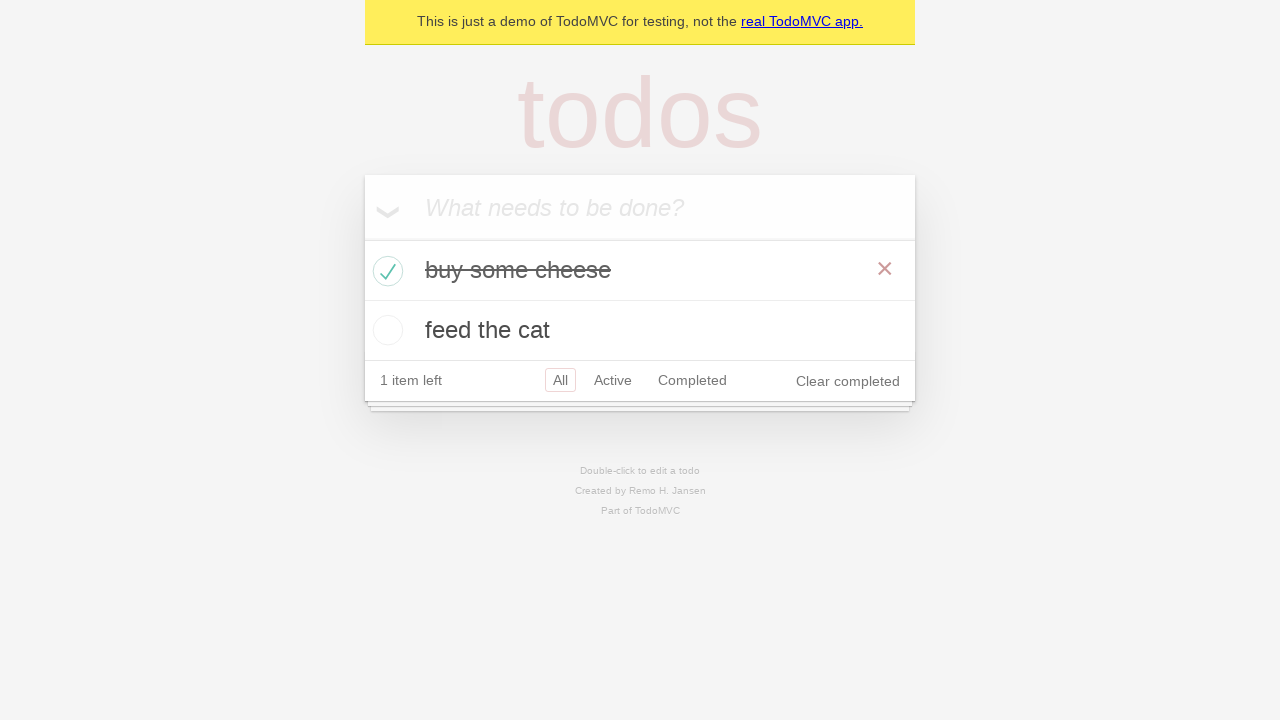

Located the second todo item
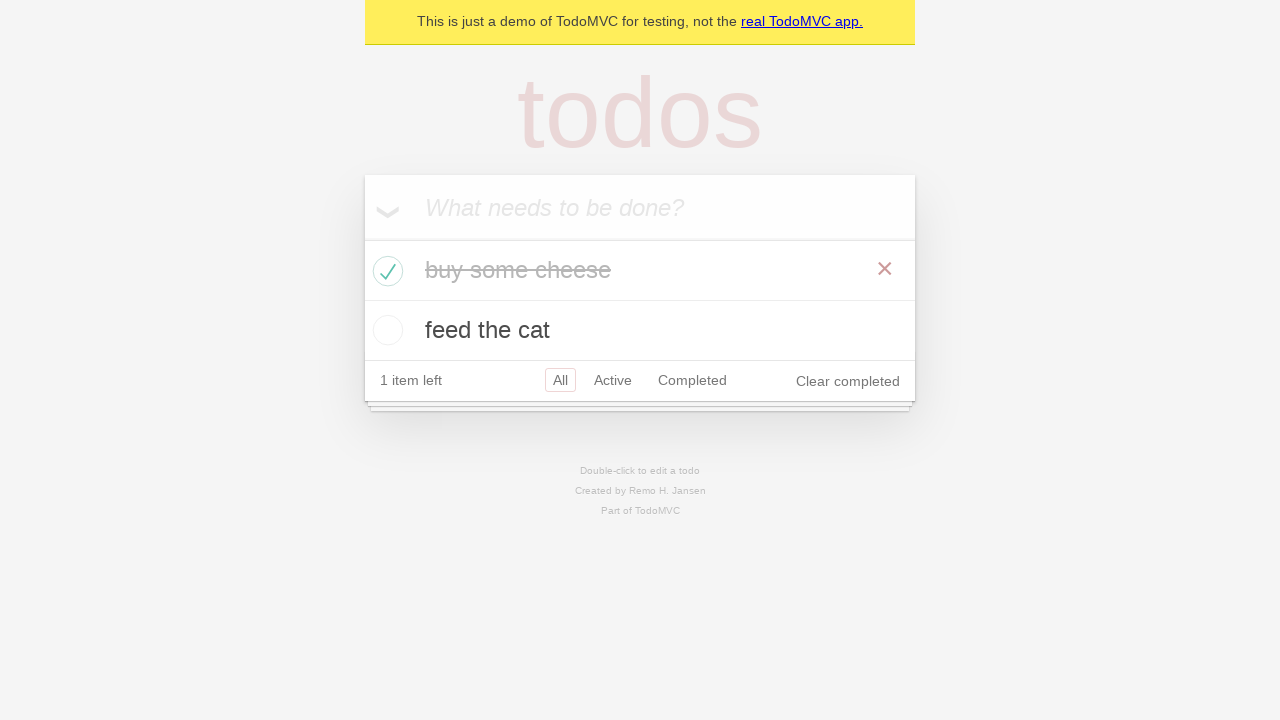

Checked the checkbox for the second todo item 'feed the cat' at (385, 330) on internal:testid=[data-testid="todo-item"s] >> nth=1 >> internal:role=checkbox
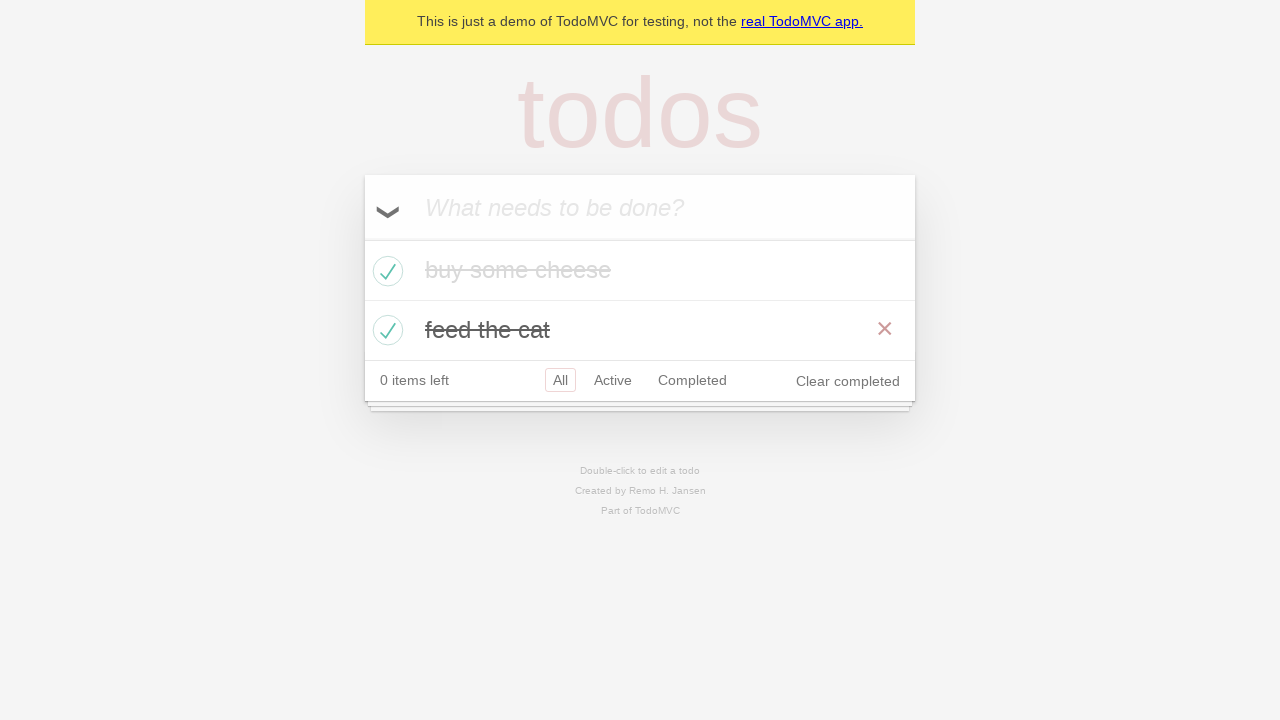

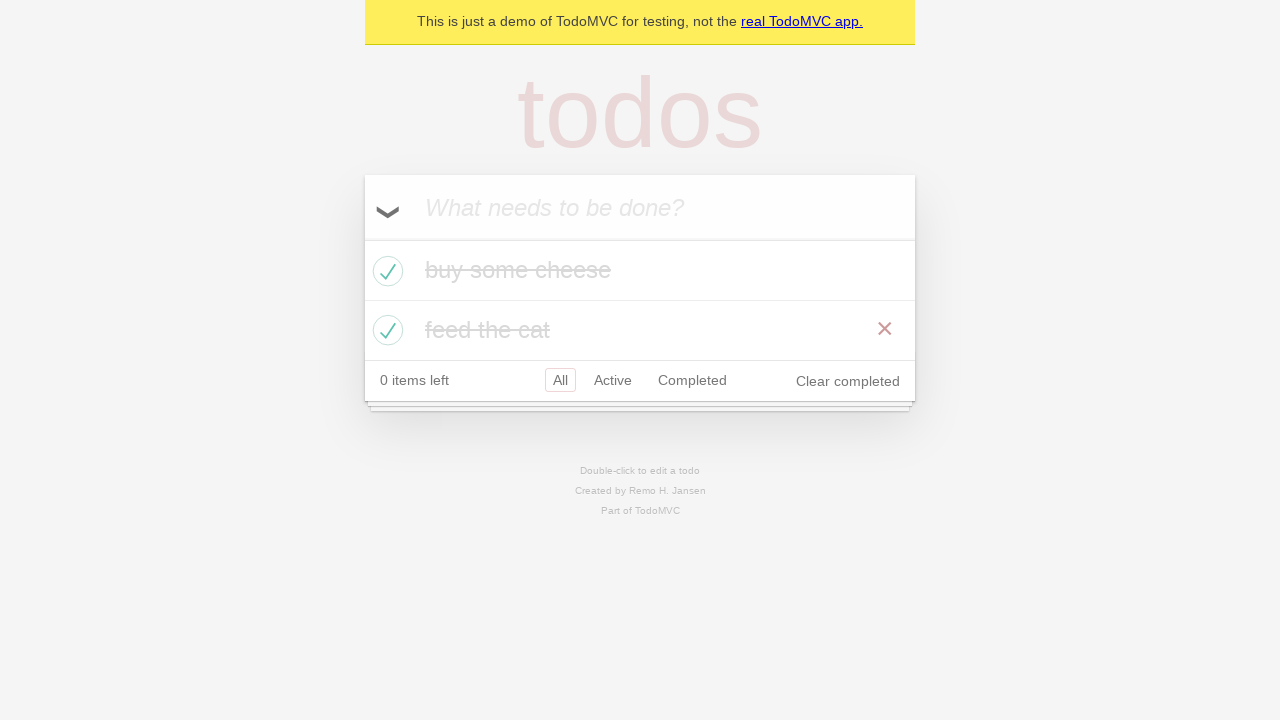